Tests a text box form by filling in username, email, and current address fields, then submitting the form and verifying the output is displayed correctly.

Starting URL: https://demoqa.com/text-box

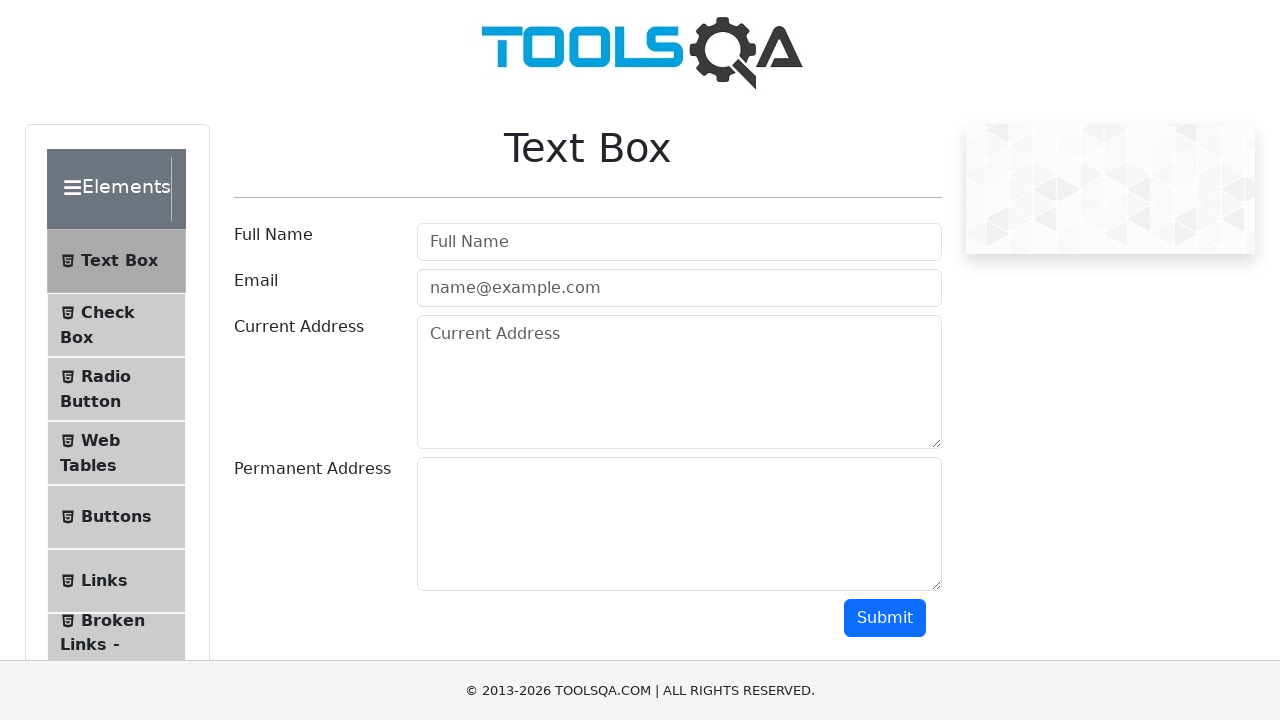

Filled username field with 'Ilya' on //input[@id='userName']
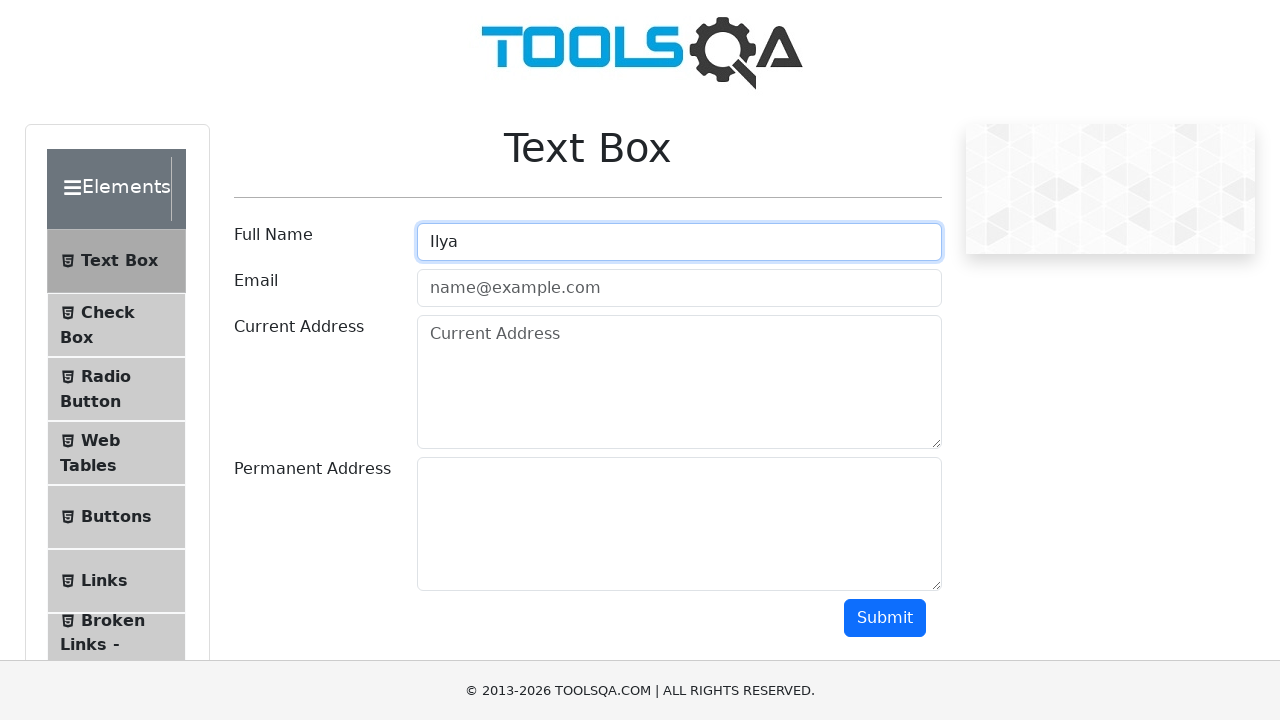

Filled email field with 'ilya@gmail.com' on //input[@id='userEmail']
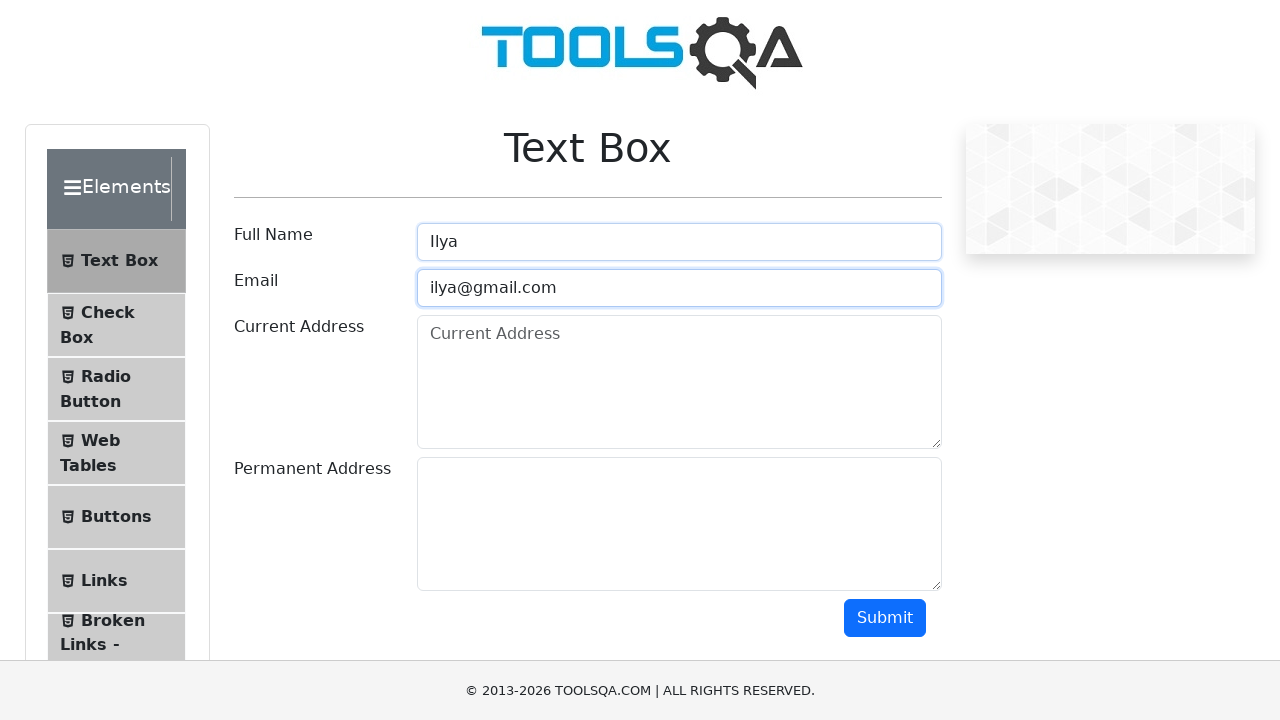

Filled current address field with 'sovetska17' on //textarea[@id='currentAddress']
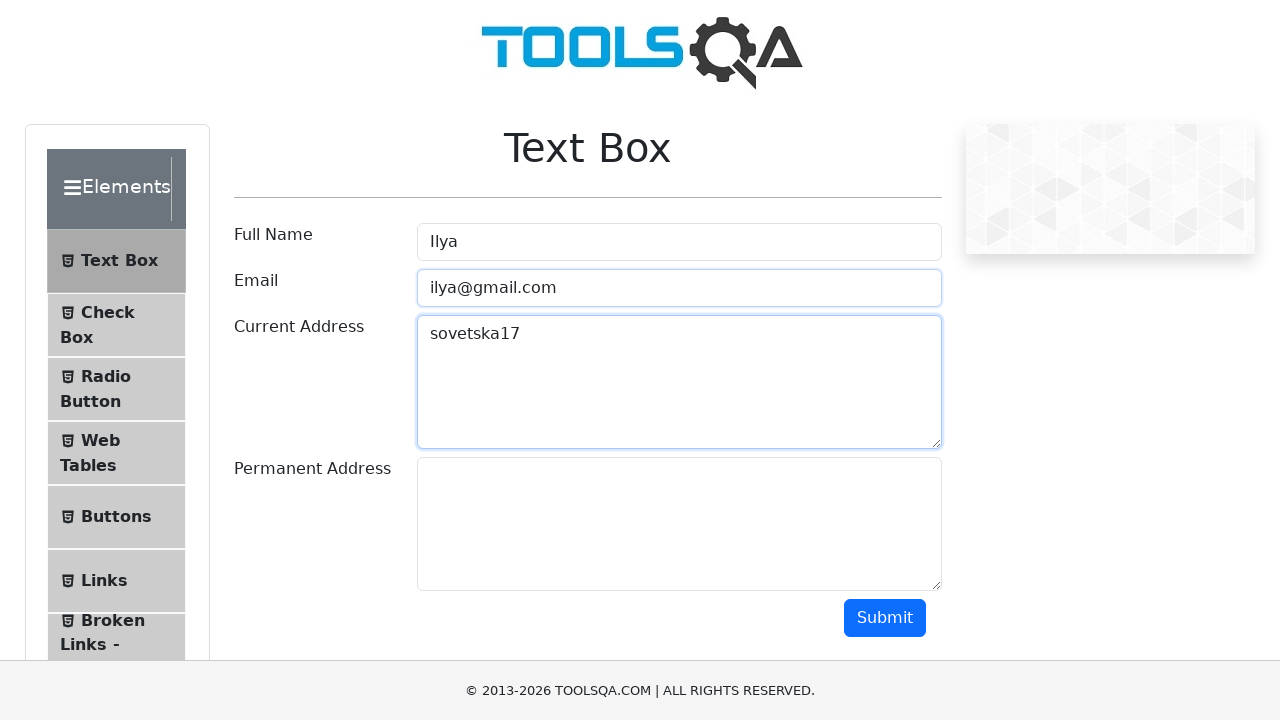

Clicked submit button to submit the form at (885, 618) on xpath=//button[@id='submit']
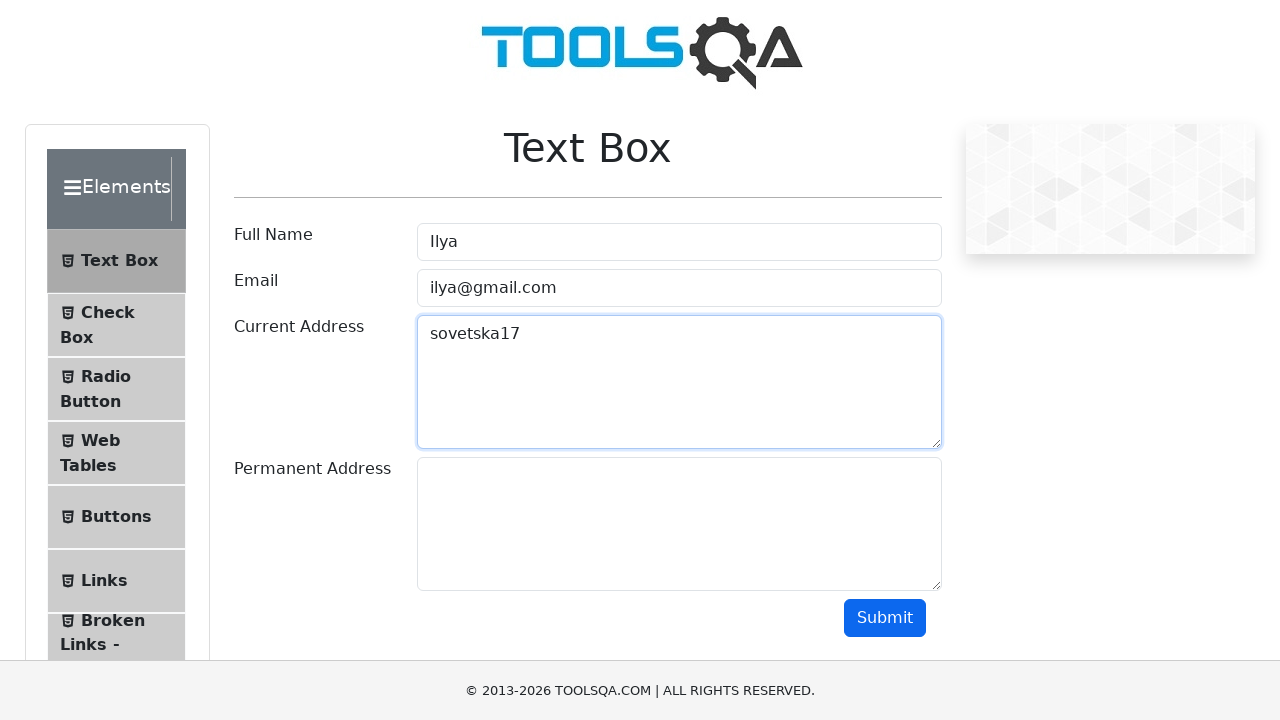

Output block became visible, confirming form submission
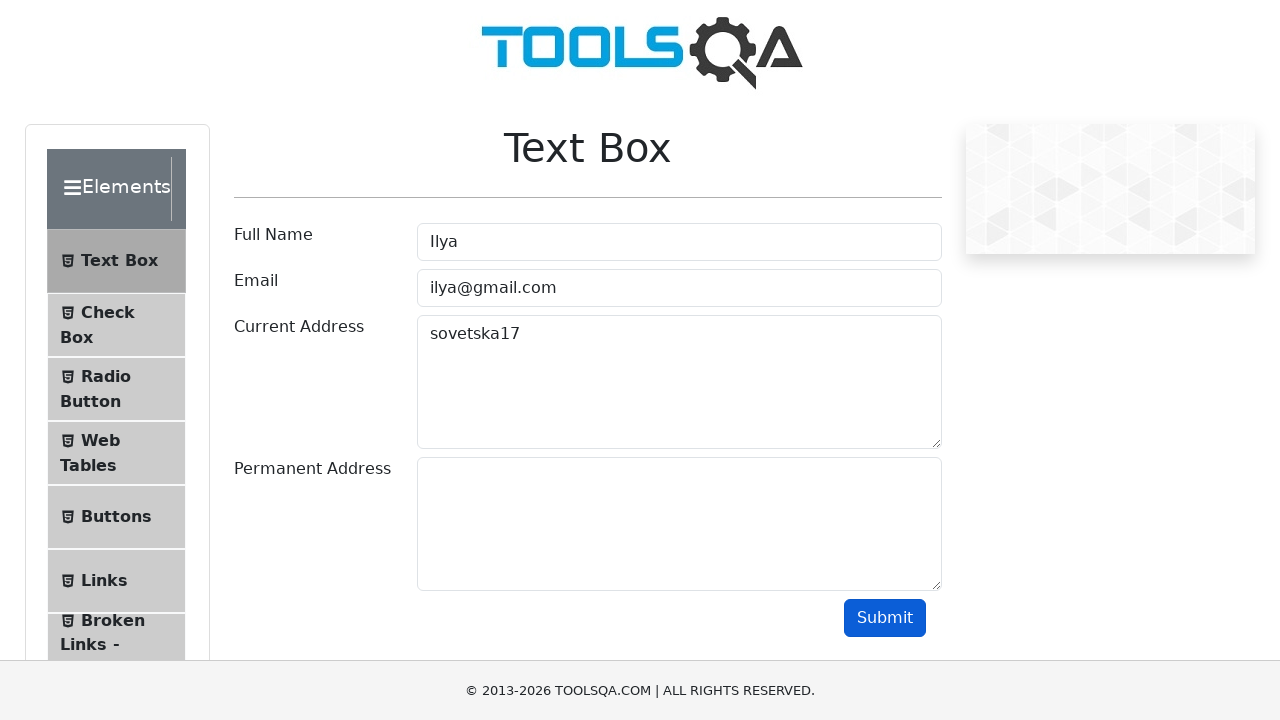

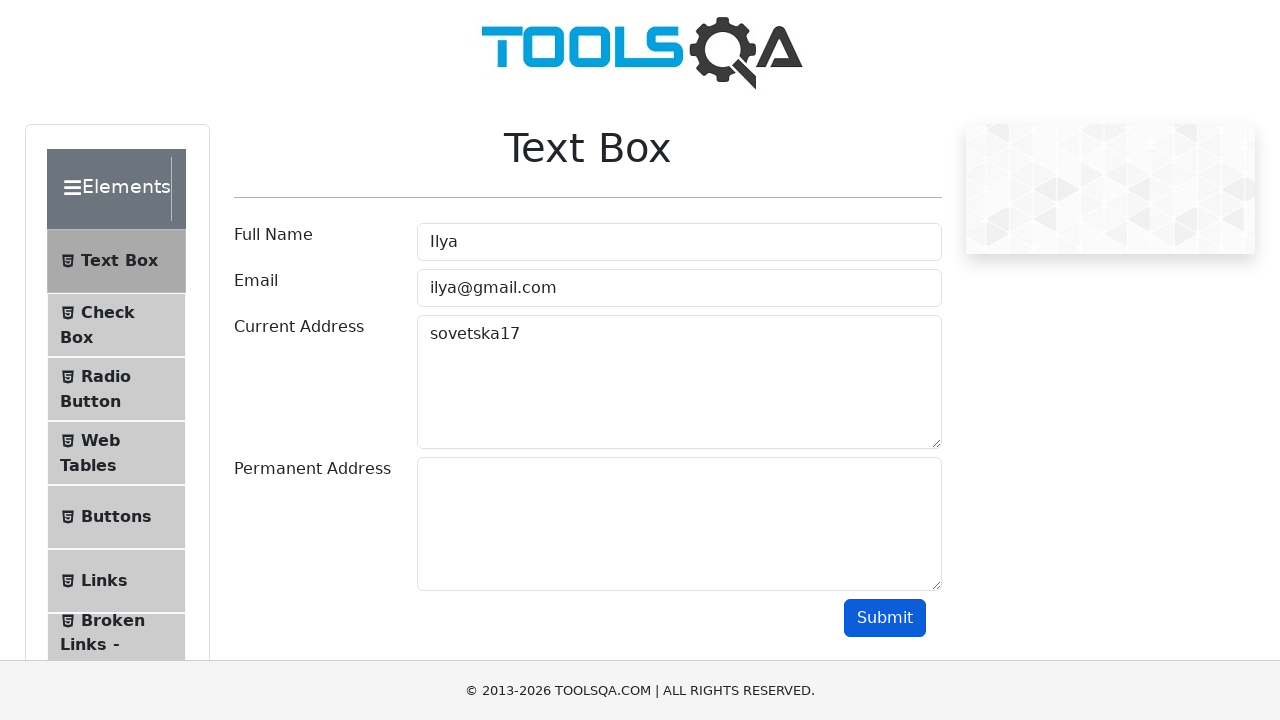